Tests context menu functionality by navigating to the context menu page and performing a right-click action on the designated hot spot area

Starting URL: https://the-internet.herokuapp.com/

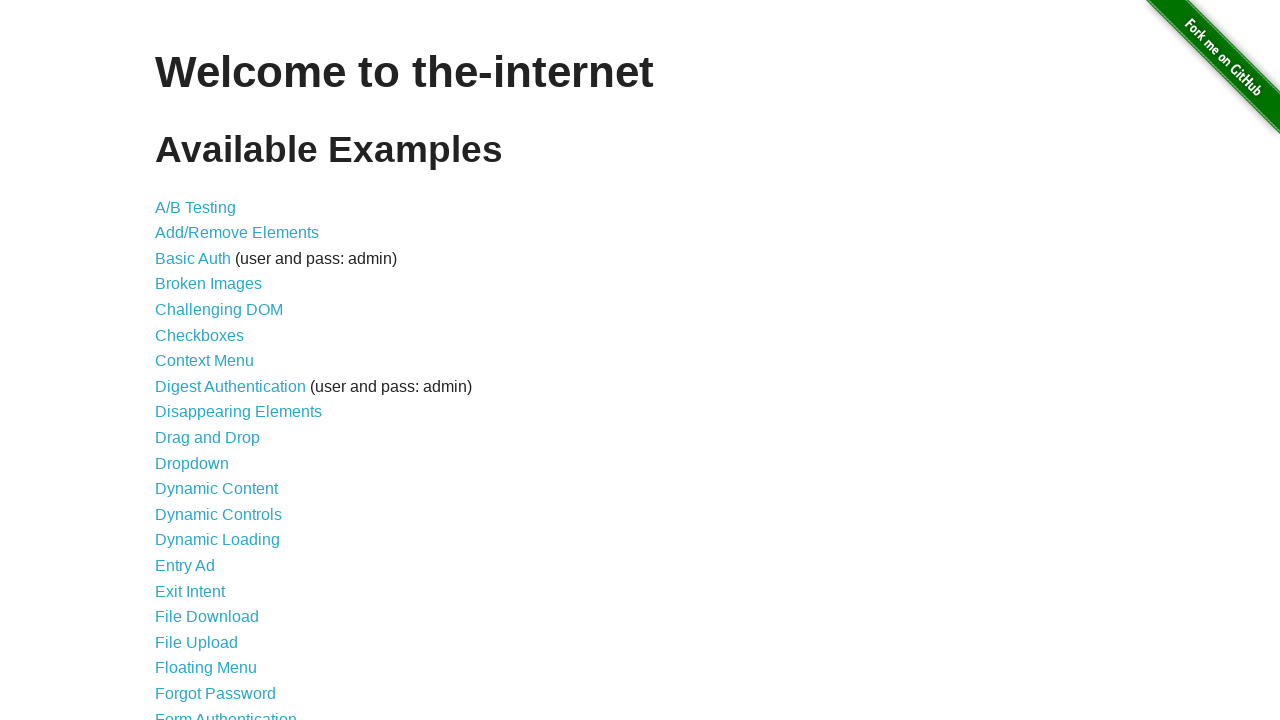

Clicked on Context Menu link to navigate to the context menu page at (204, 361) on text=Context Menu
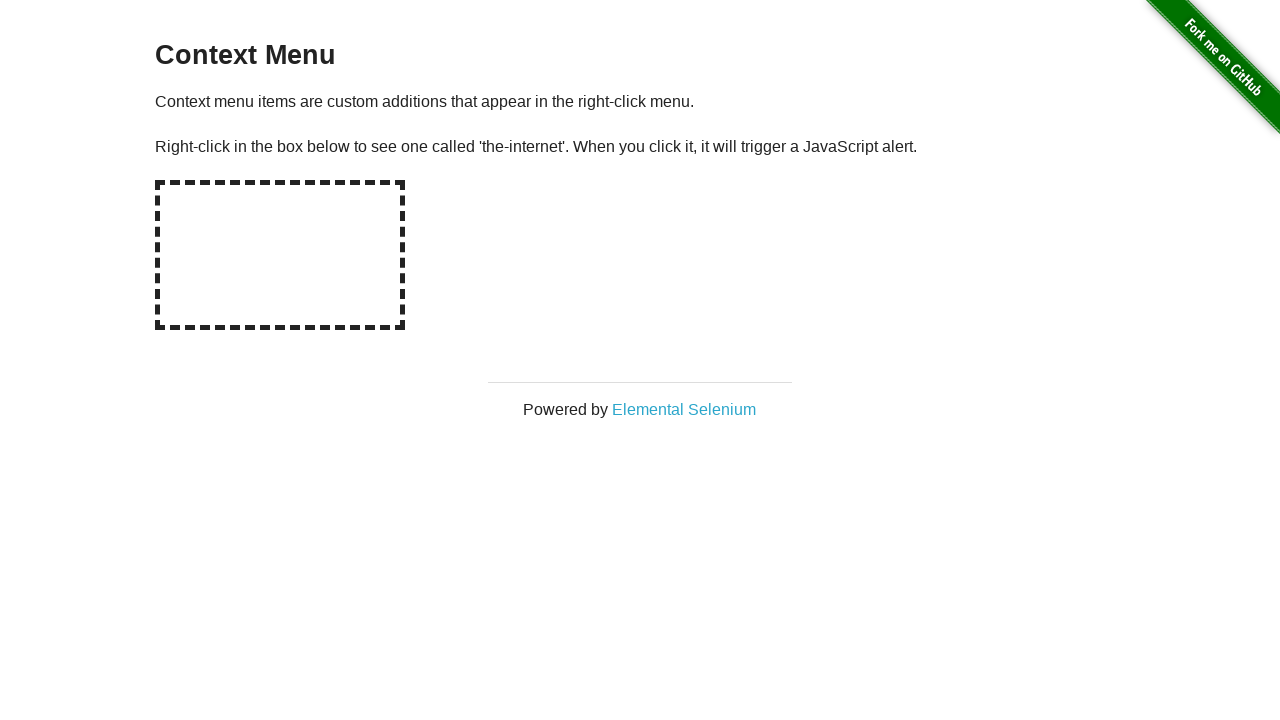

Right-clicked on the hot spot area to trigger context menu at (280, 255) on #hot-spot
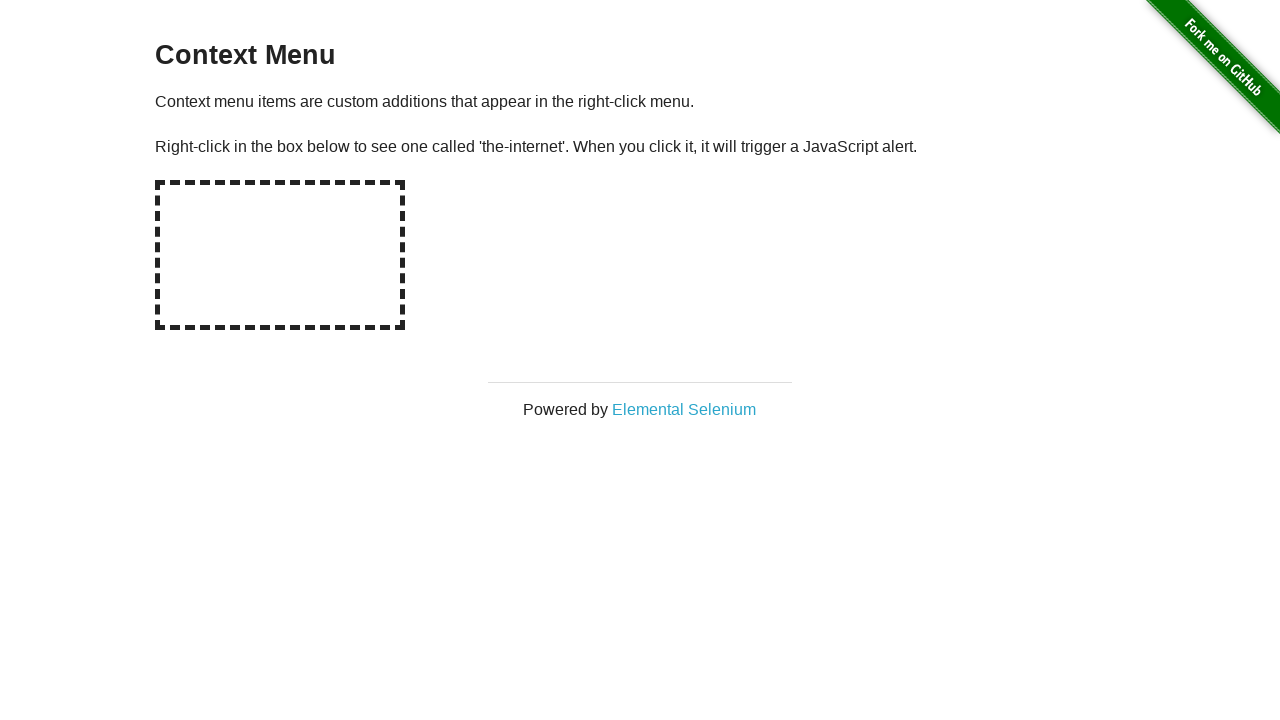

Set up dialog handler to accept alert that appears after right-click
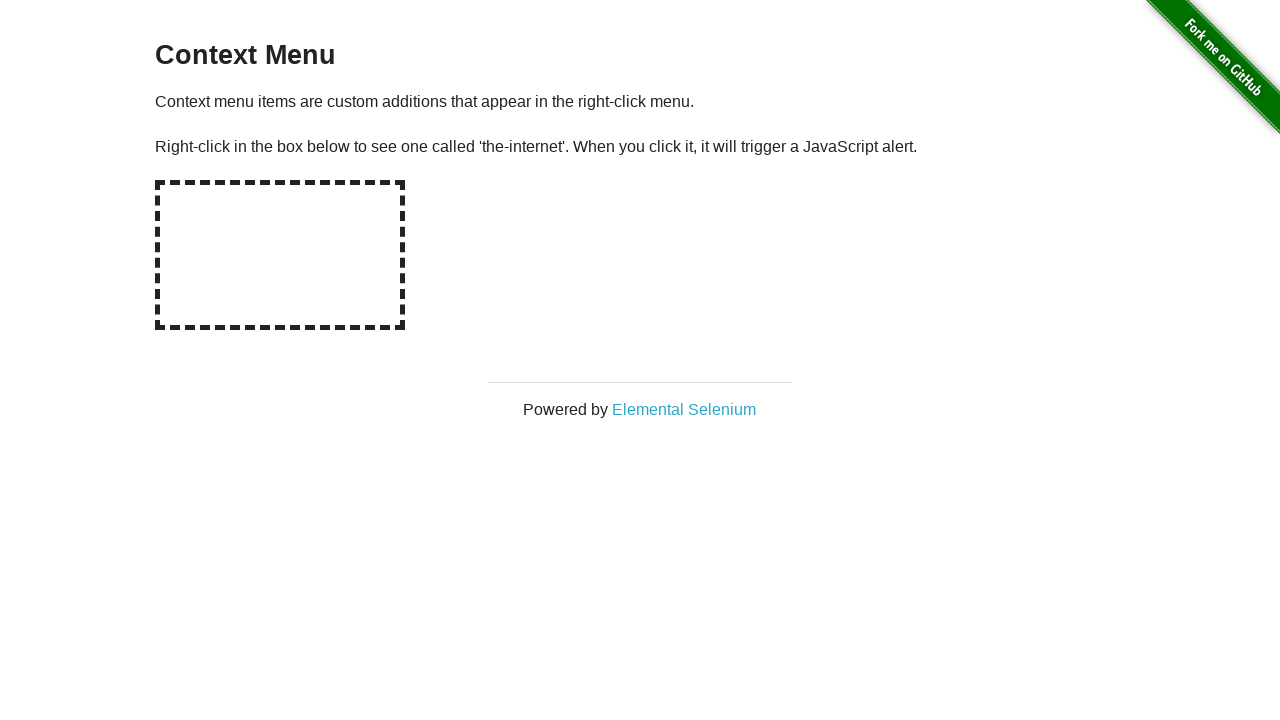

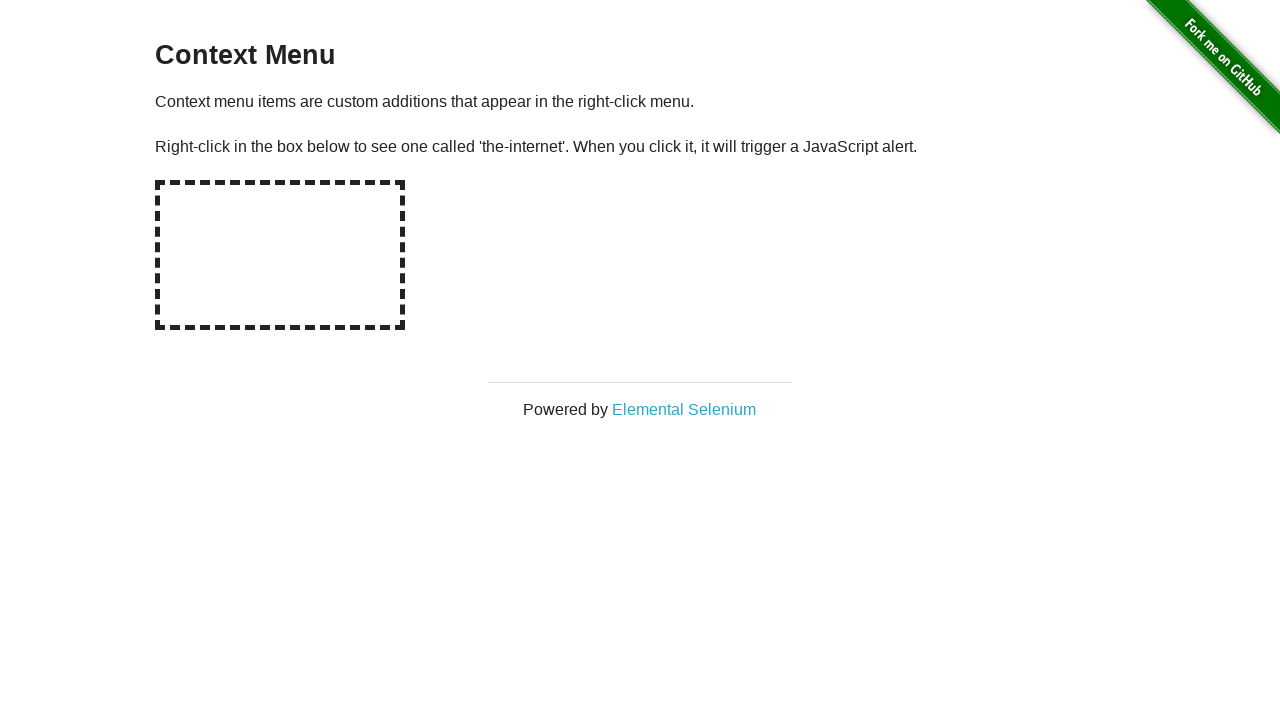